Tests drag-and-drop functionality on jQueryUI demo page by navigating to the Draggable section, switching to the demo iframe, and performing a drag-and-drop action on the draggable element.

Starting URL: https://jqueryui.com/

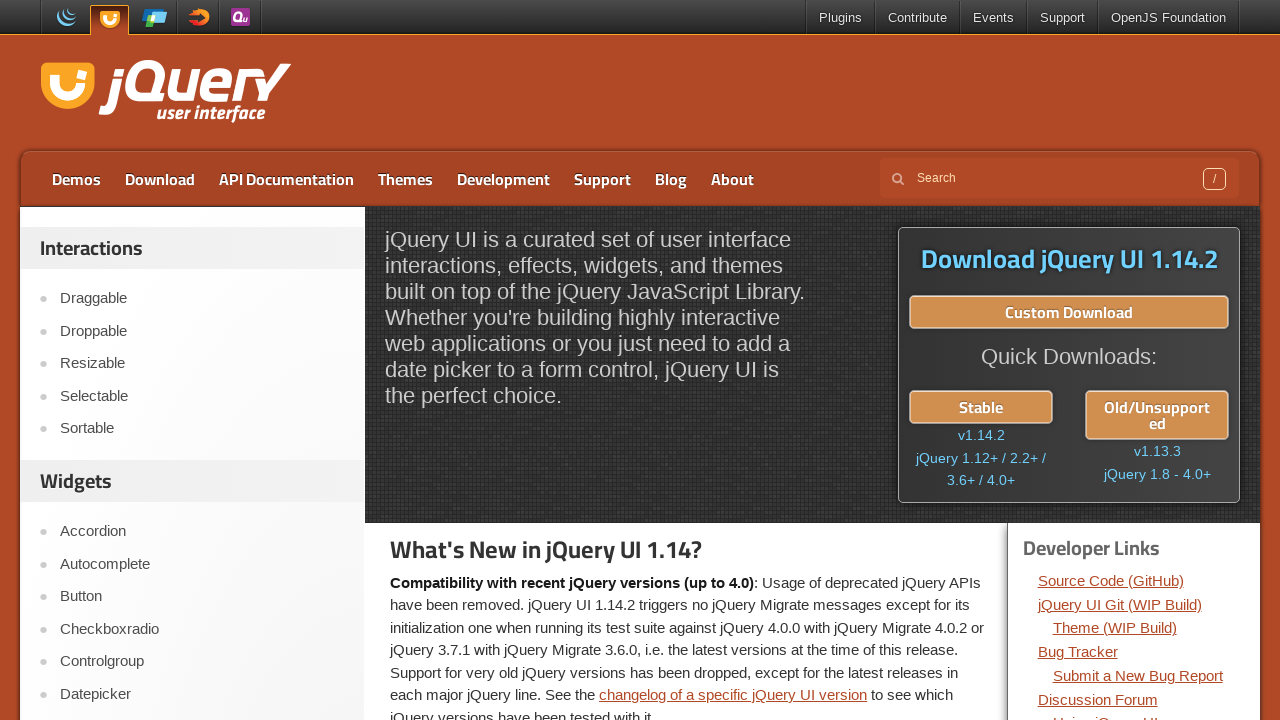

Clicked on Draggable link to navigate to drag-and-drop demo at (202, 299) on xpath=//a[text()='Draggable']
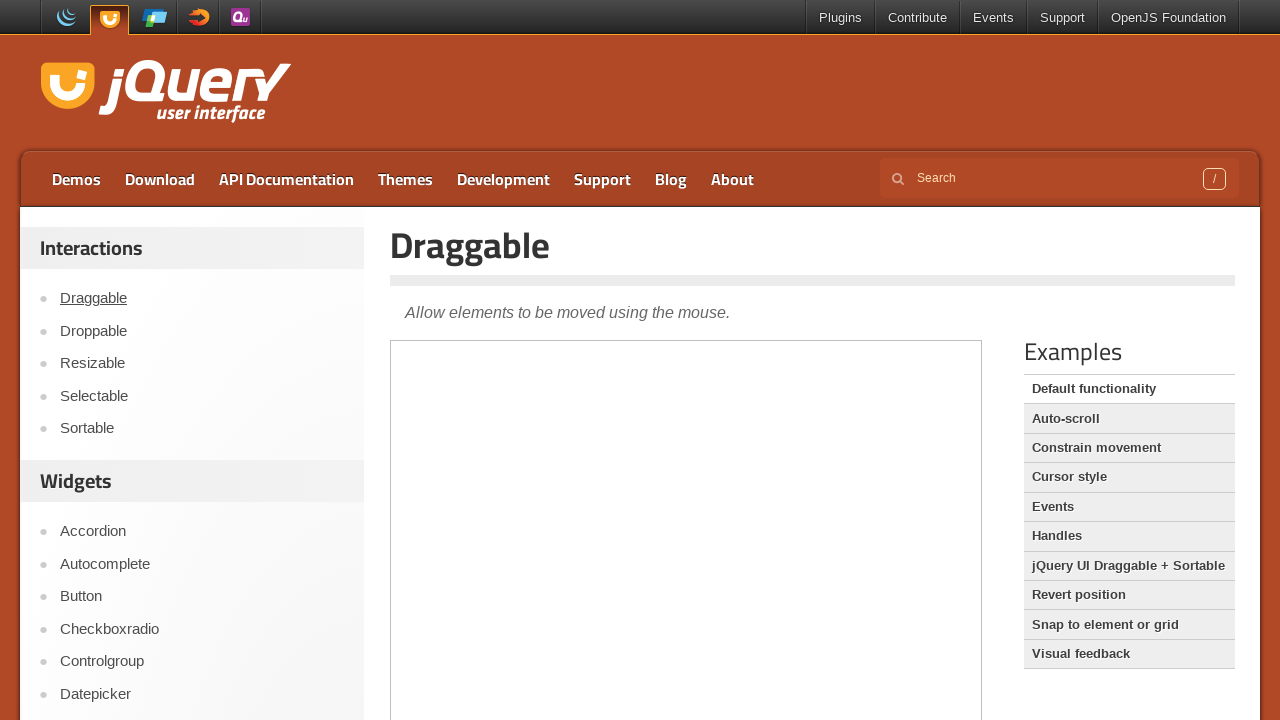

Located and switched to the first demo iframe
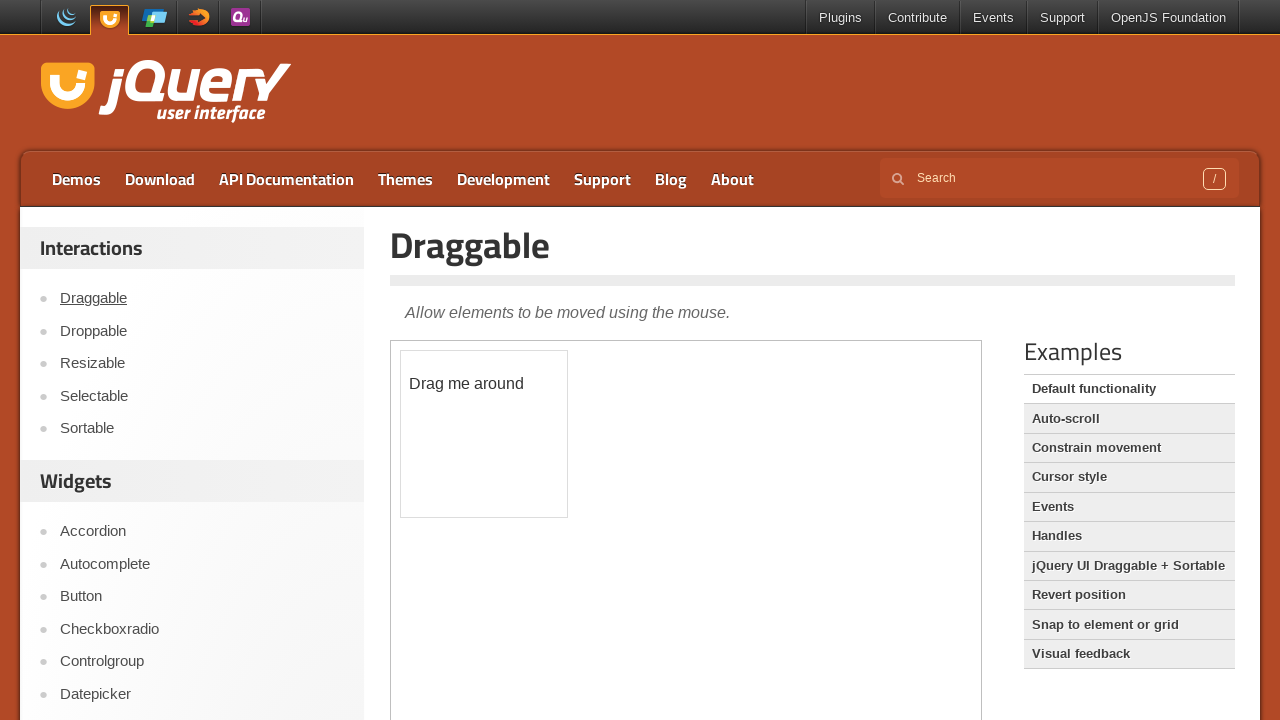

Located the draggable element with id 'draggable' in the iframe
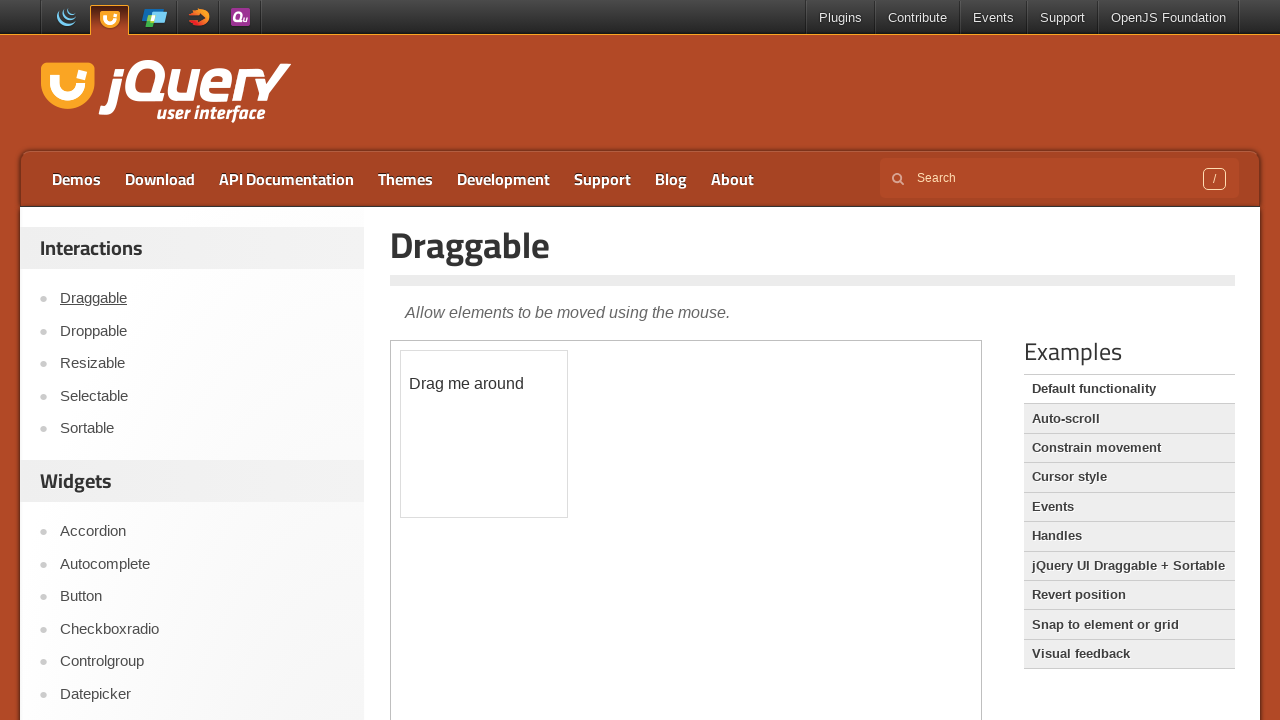

Performed drag-and-drop action on draggable element with 60x60 pixel offset at (461, 411)
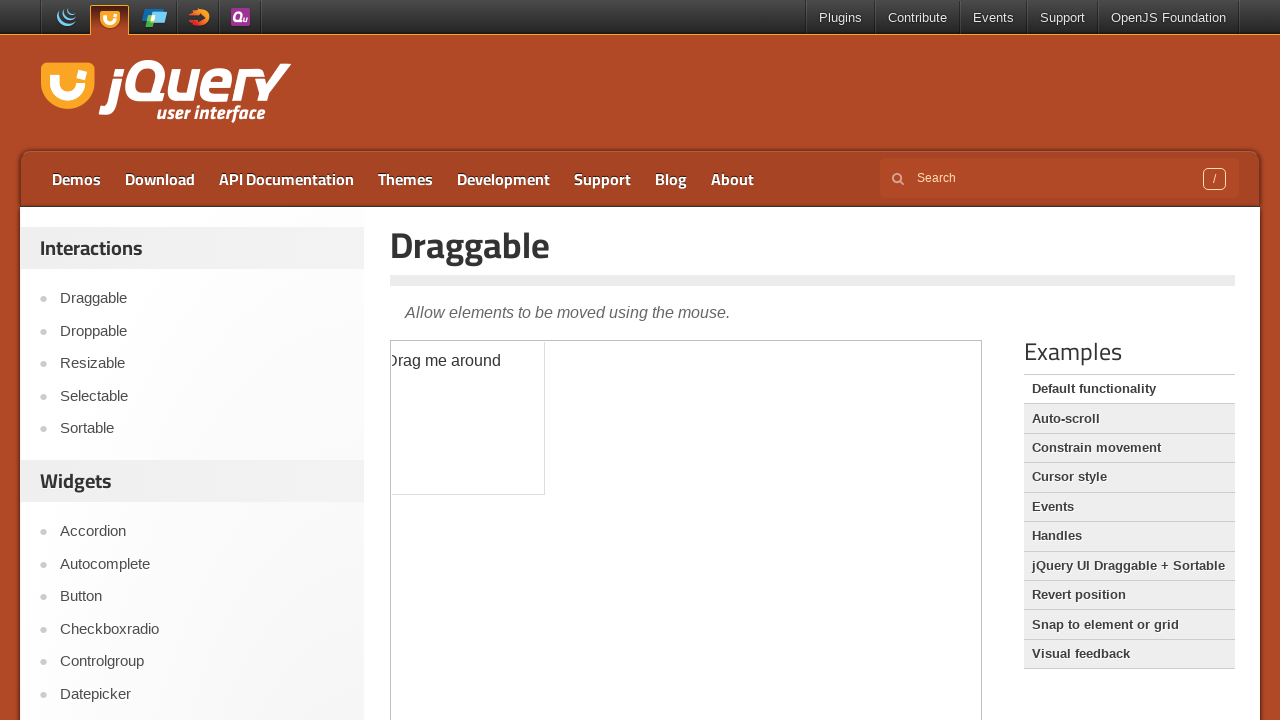

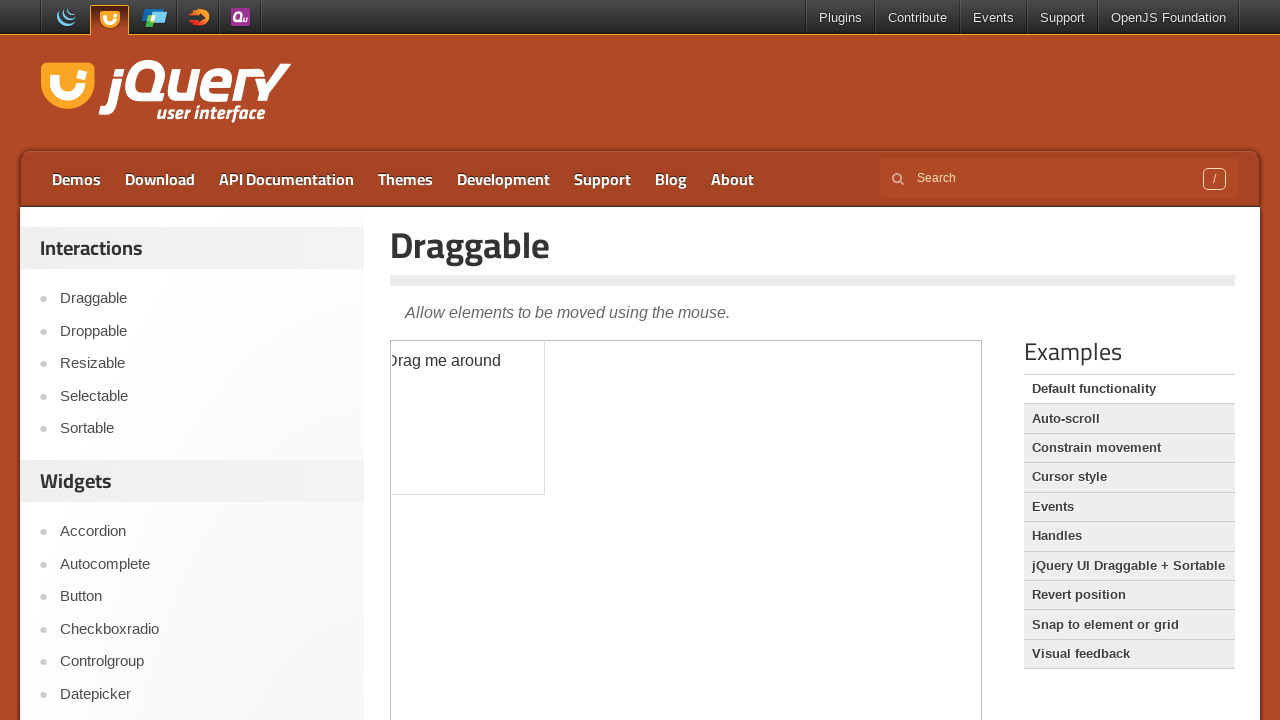